Tests that the input field is cleared after adding a todo item

Starting URL: https://demo.playwright.dev/todomvc

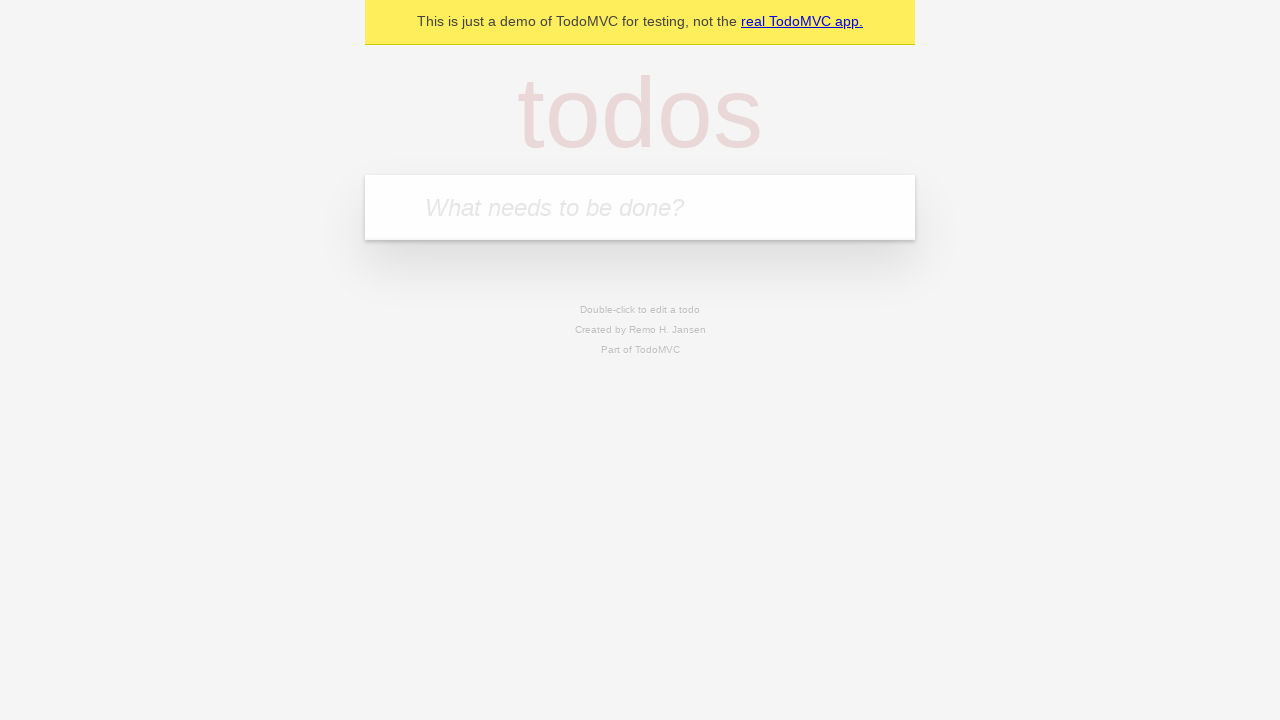

Filled input field with 'Book doctor appointment' on .new-todo
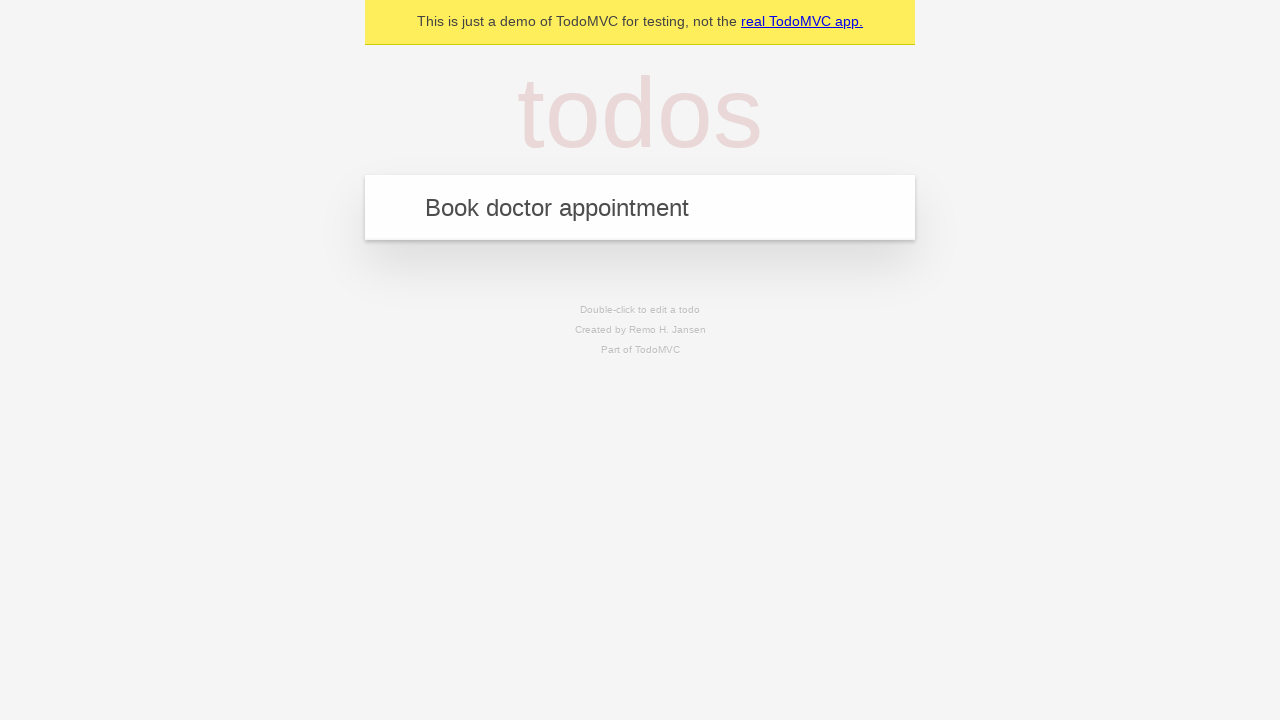

Pressed Enter to add todo item on .new-todo
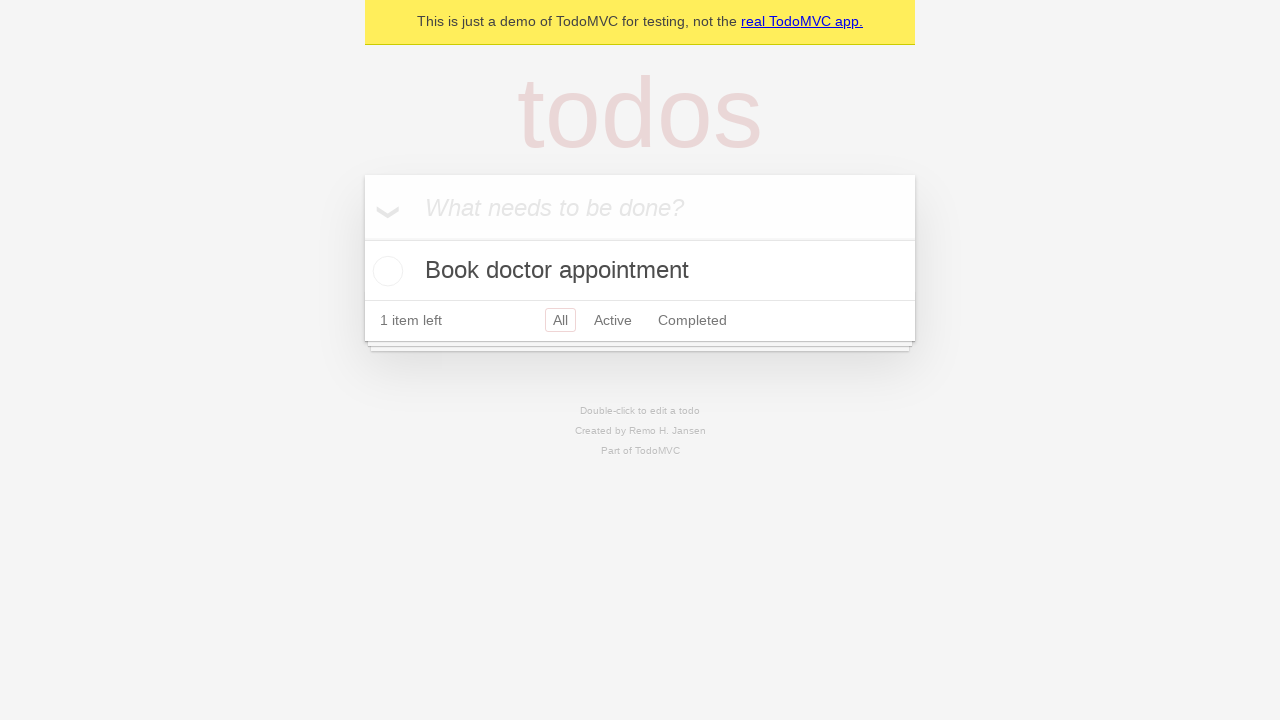

Verified input field is cleared after adding item
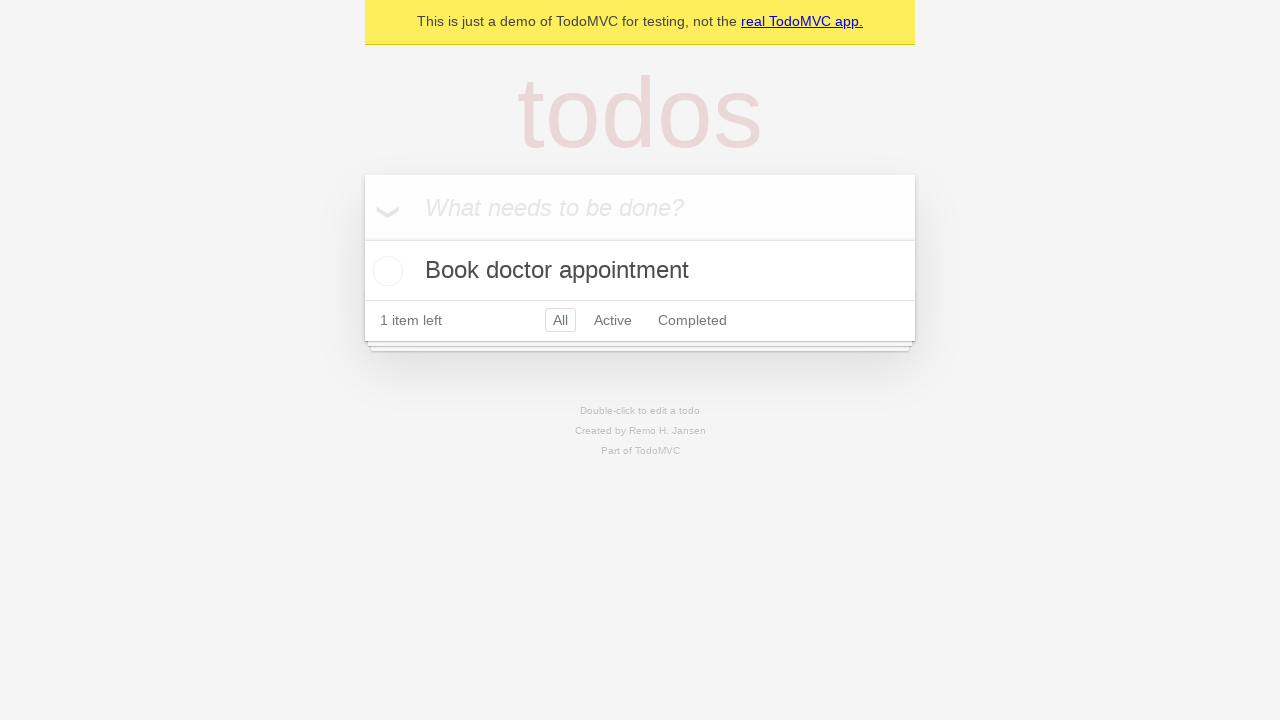

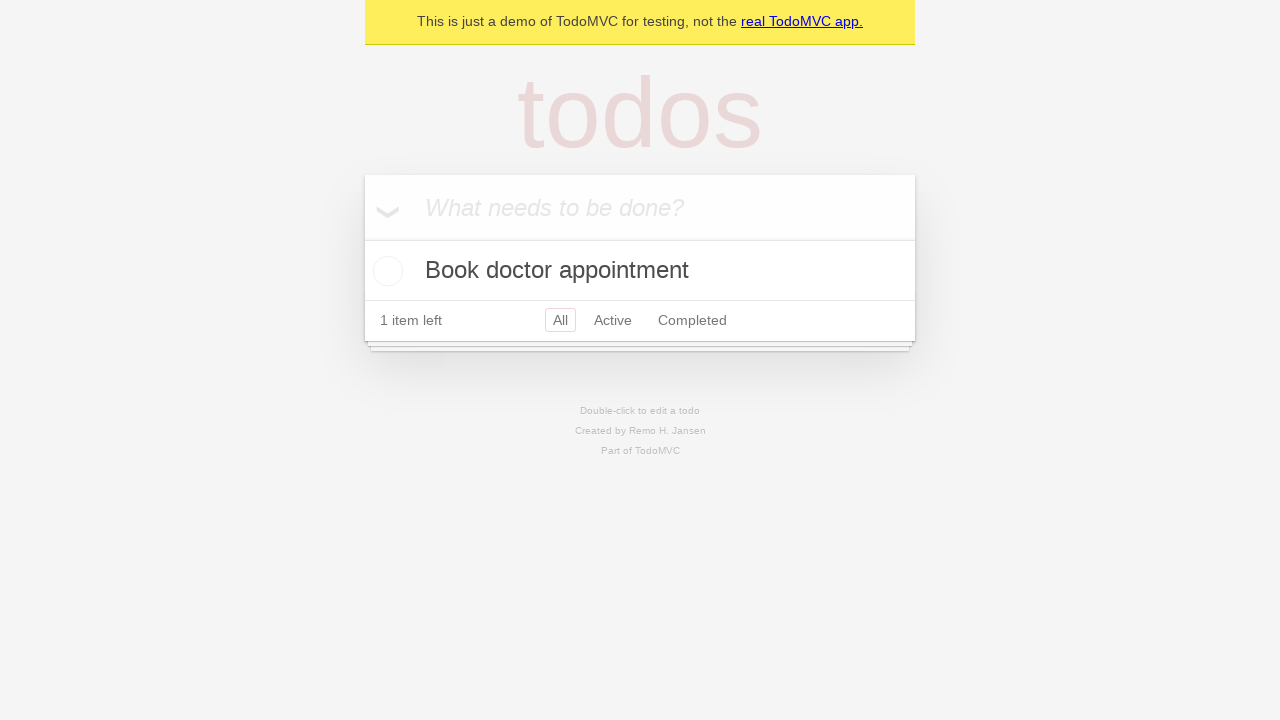